Opens the PlayStation 5 category through the navigation menu

Starting URL: https://warp.by/#

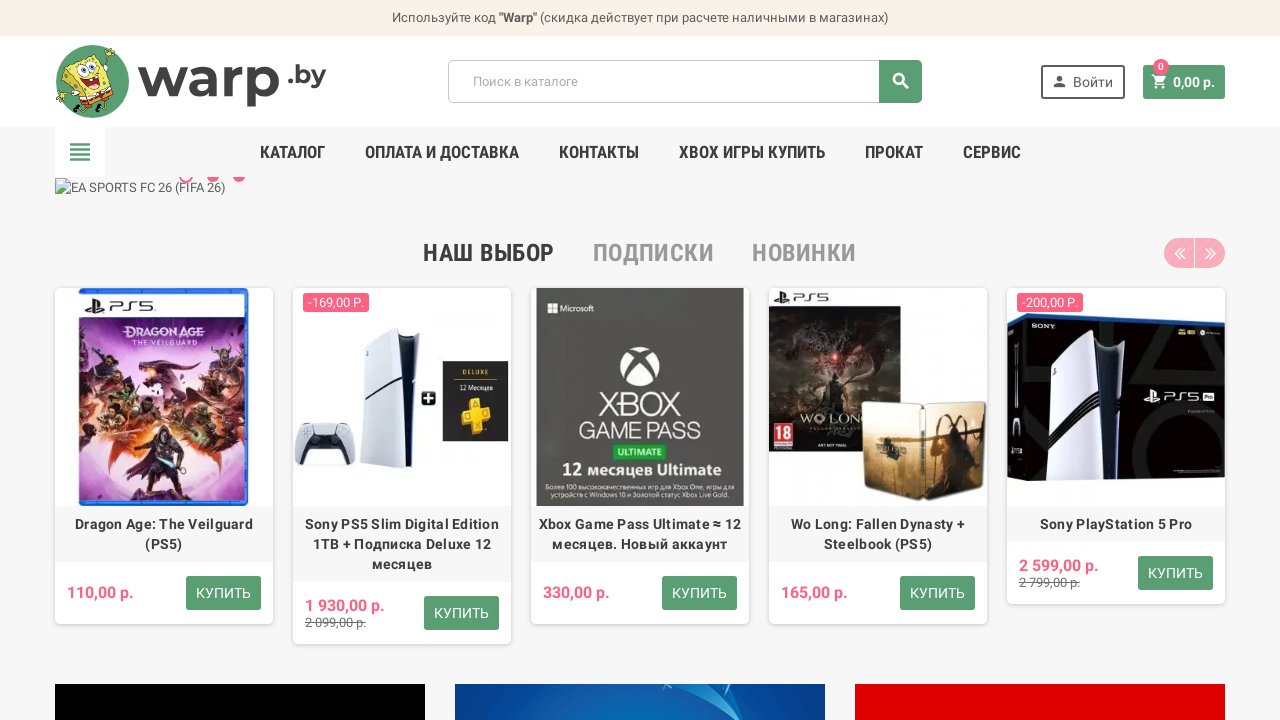

Clicked navigation menu trigger icon at (80, 152) on xpath=//div[@class='left-nav-trigger']//i[@class='material-icons']
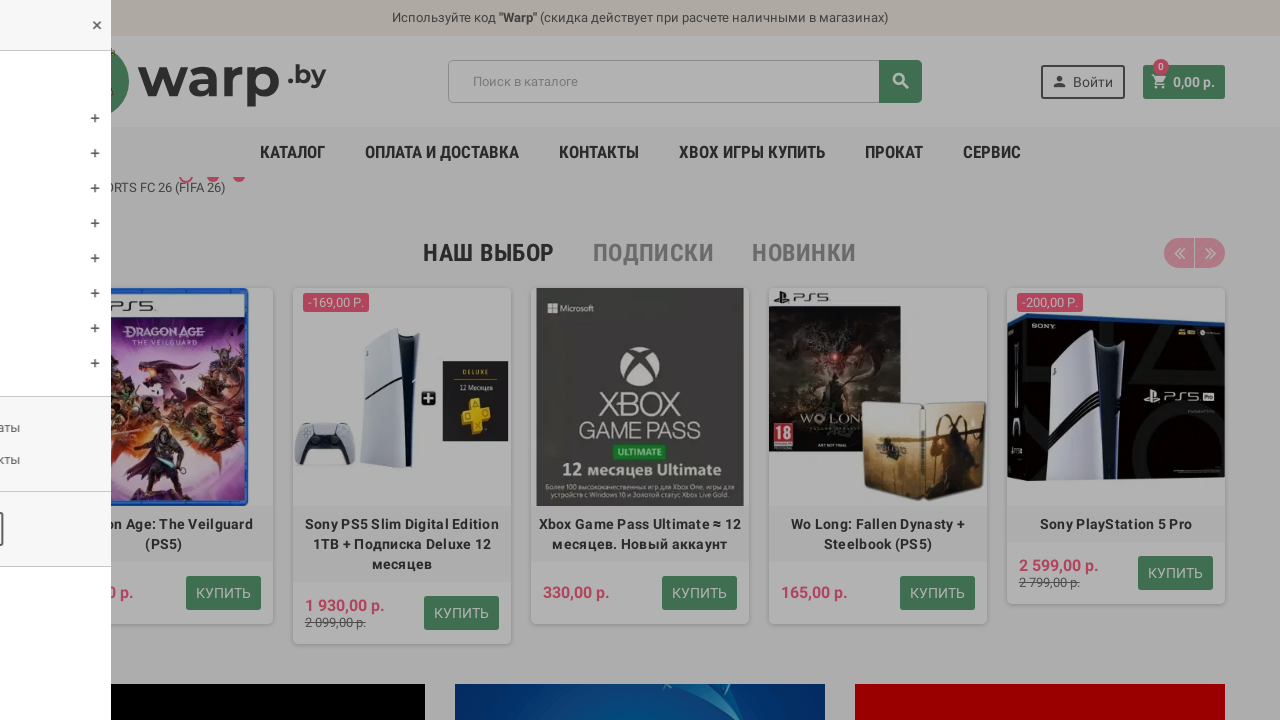

Clicked PlayStation 5 (PS5) category in navigation menu at (92, 118) on xpath=//a[contains(@title,'PlayStation 5 (PS5)')]//span
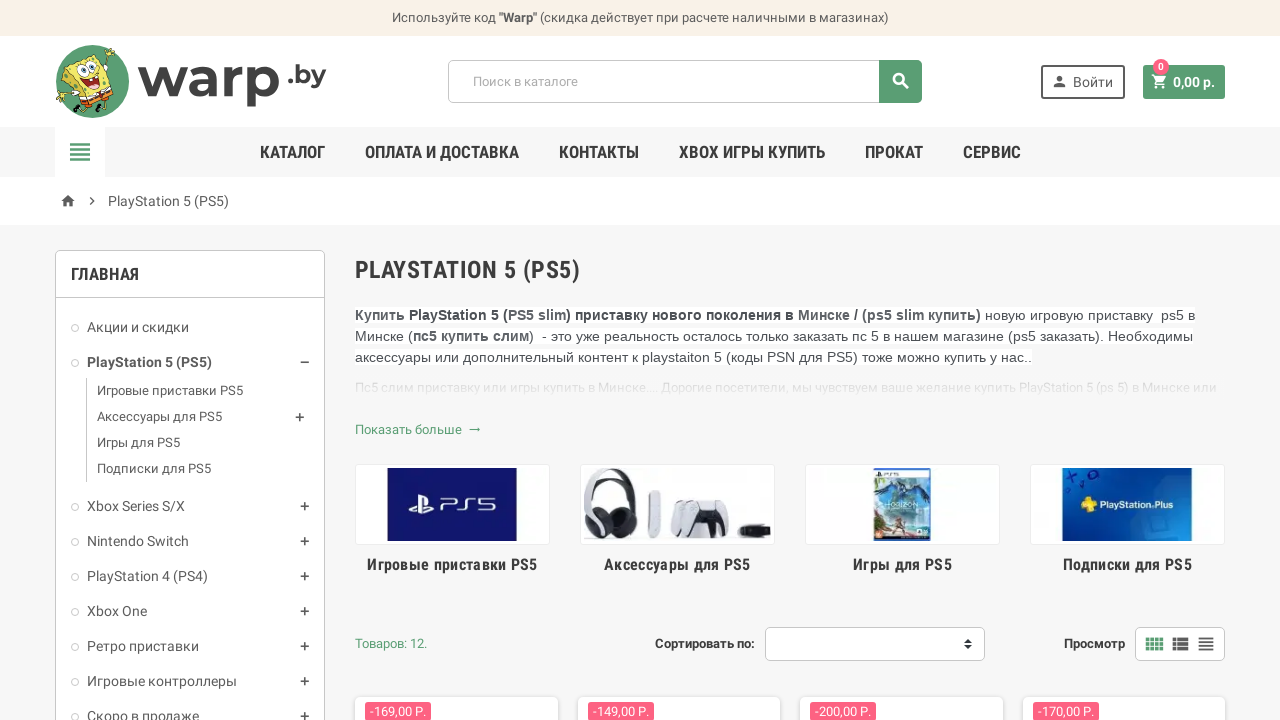

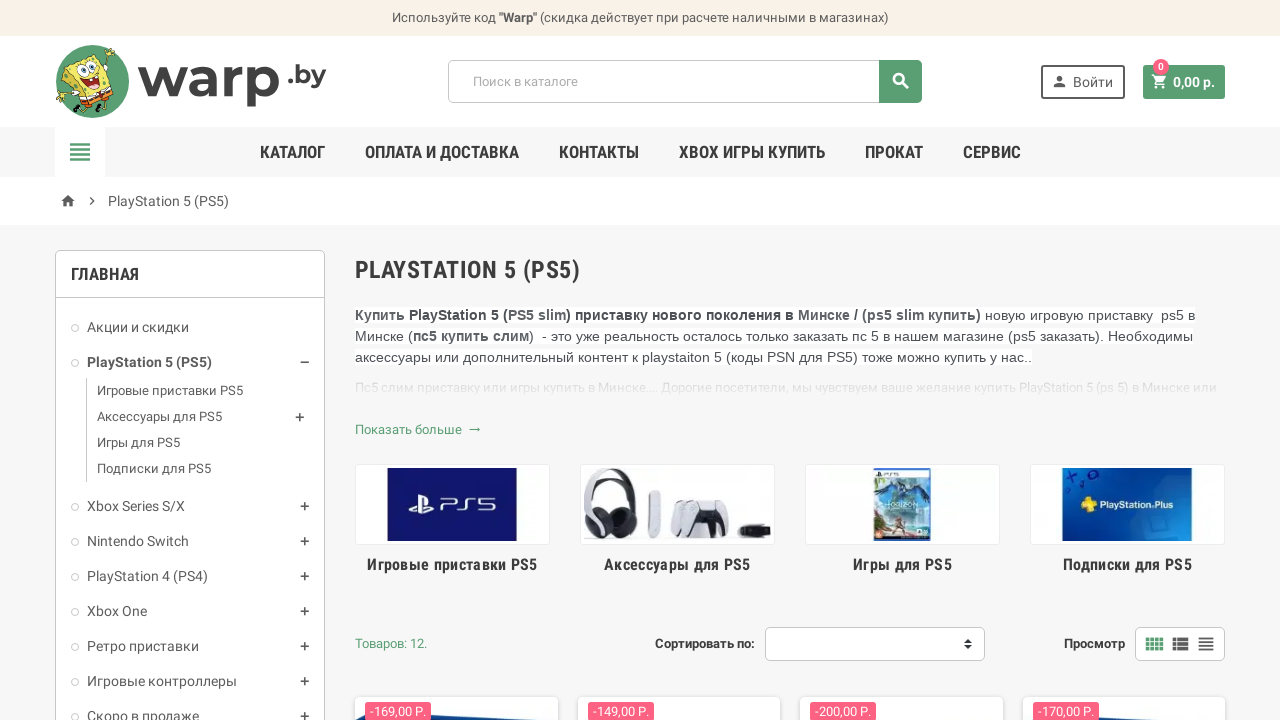